Solves a math problem by extracting a value from an element attribute, calculating the result, and submitting a form with the answer

Starting URL: http://suninjuly.github.io/get_attribute.html

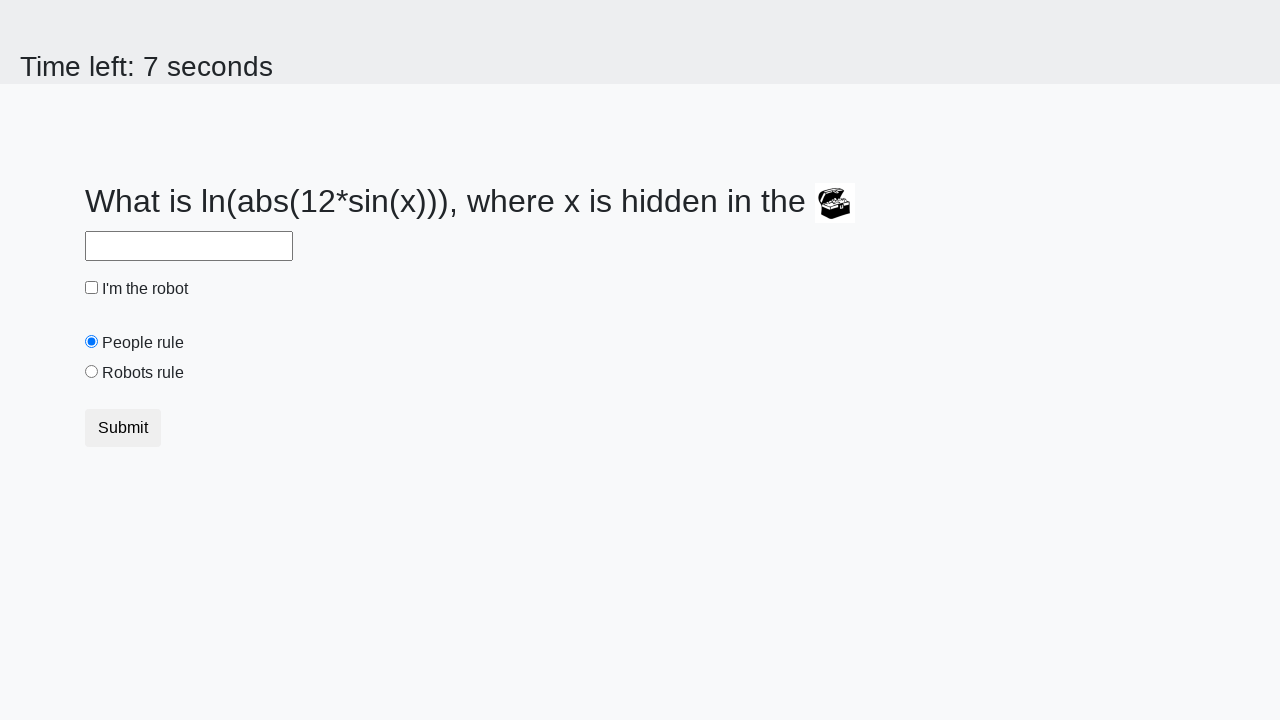

Extracted valuex attribute from treasure element
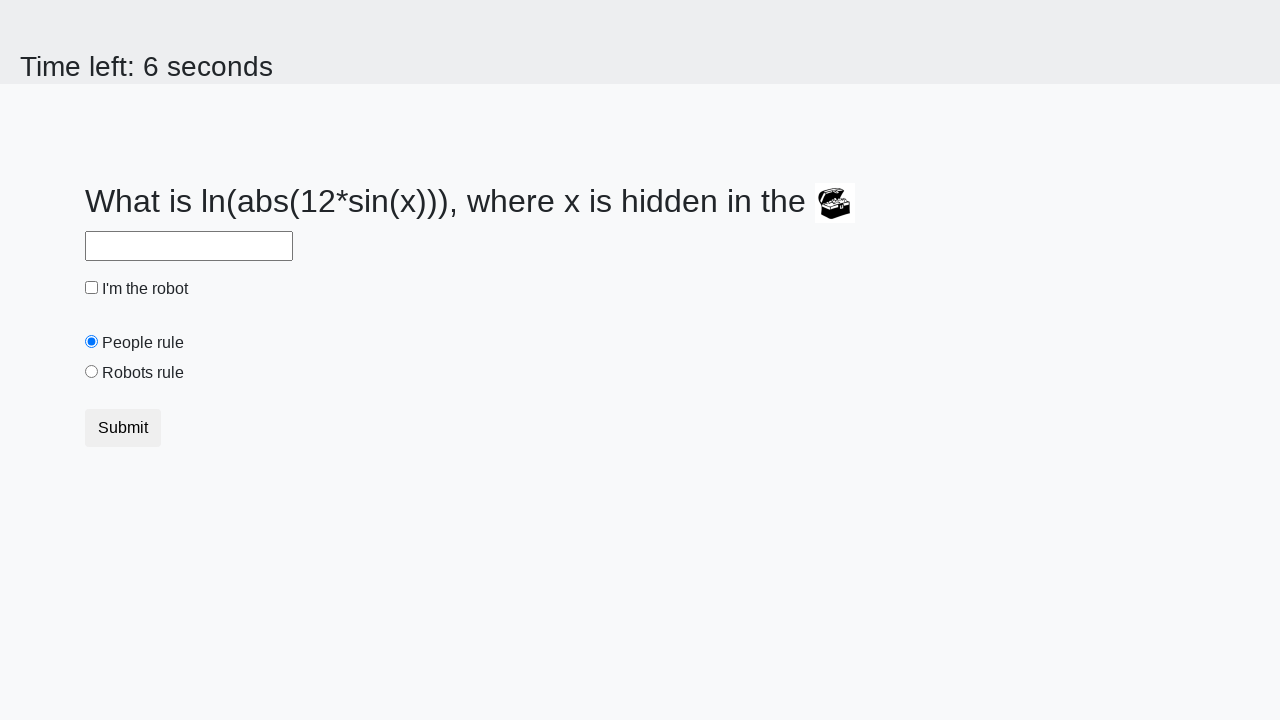

Calculated math formula result using extracted value
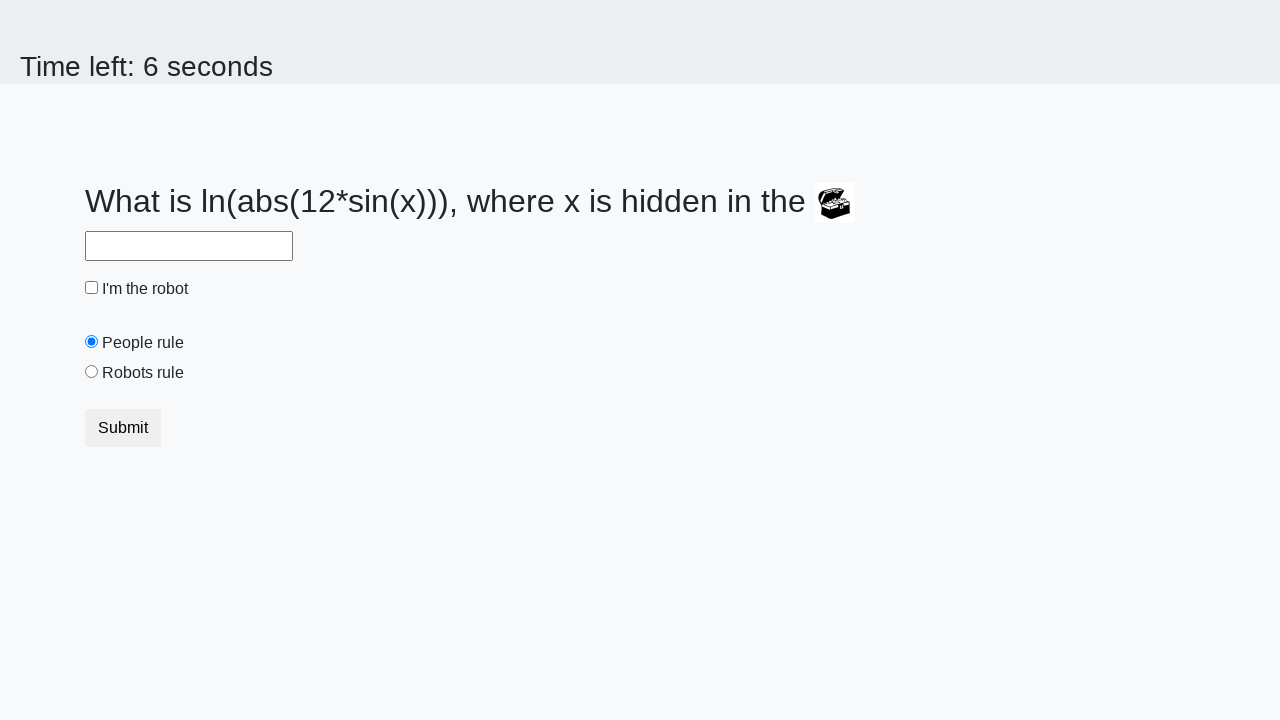

Filled answer field with calculated result on #answer
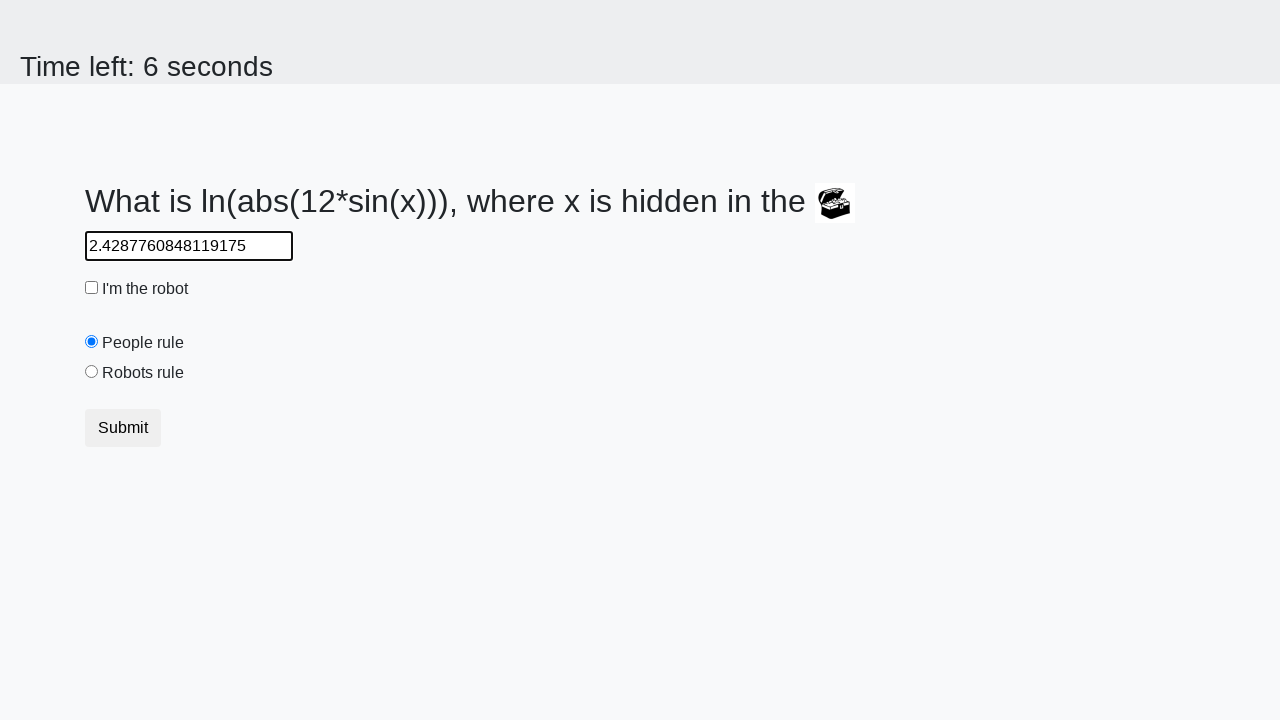

Clicked robot checkbox at (92, 288) on #robotCheckbox
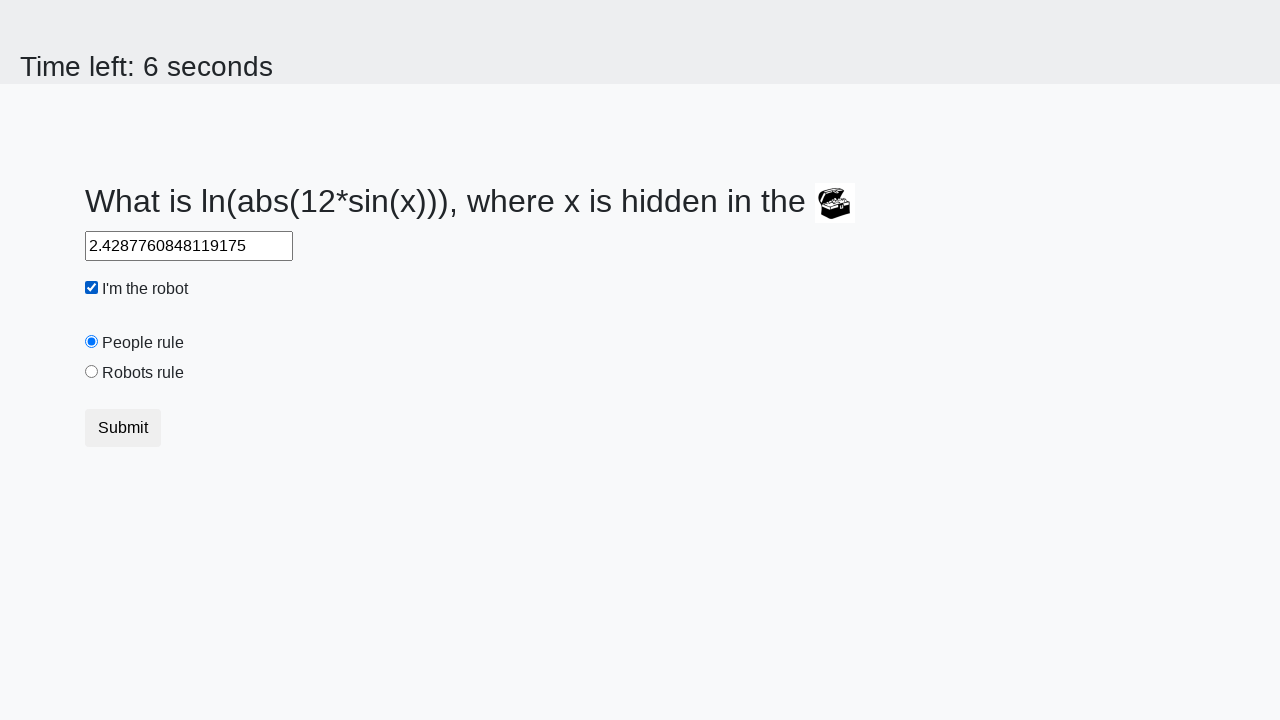

Clicked robots rule radio button at (92, 372) on #robotsRule
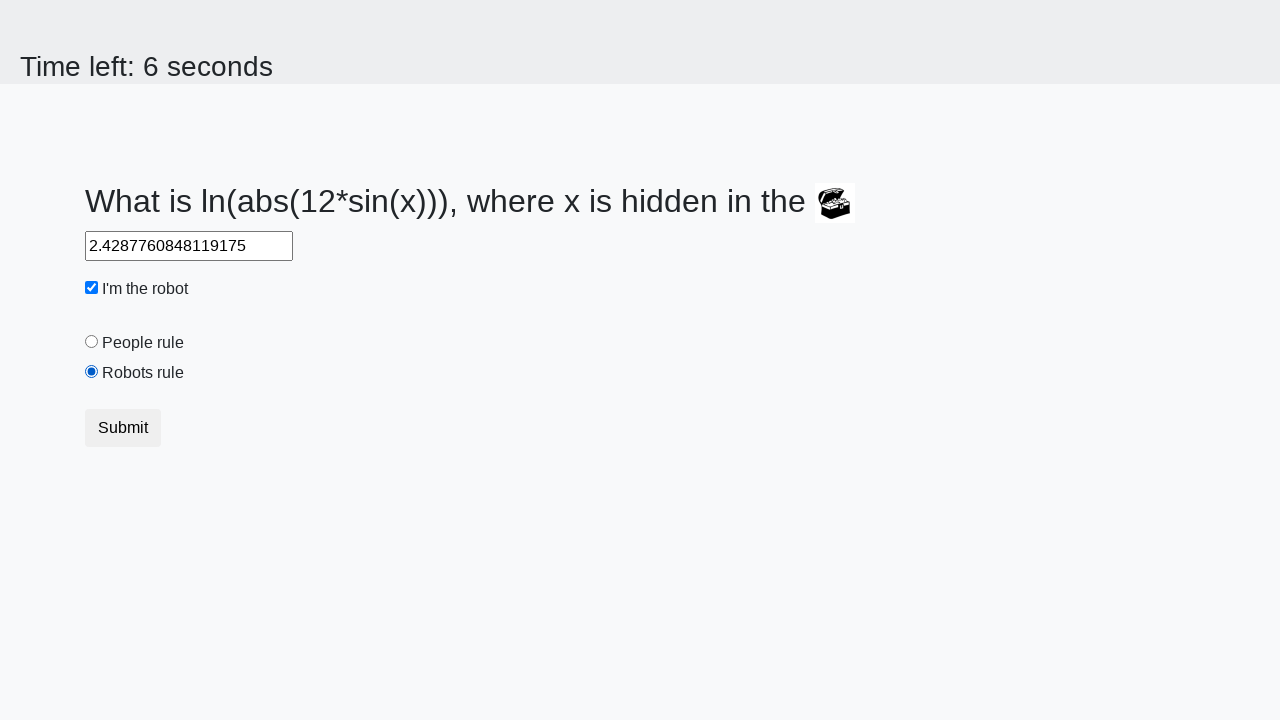

Submitted the form with answer at (123, 428) on body > div > form > div > div > button
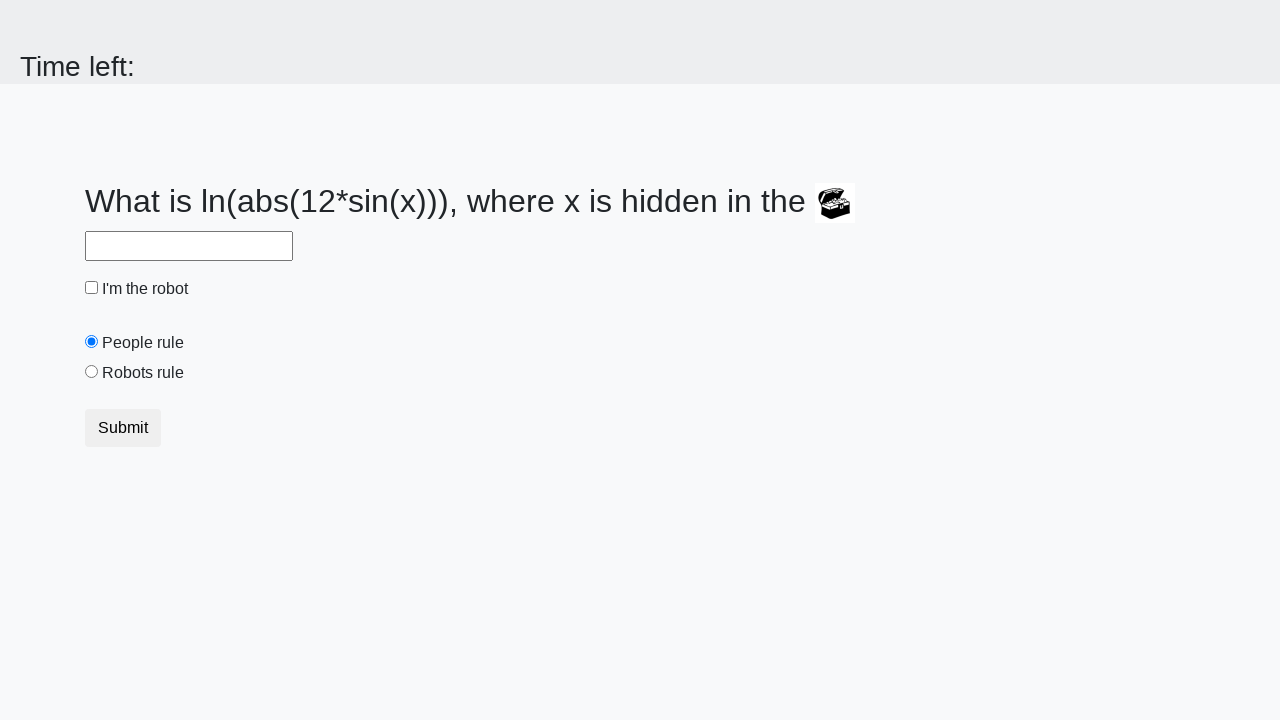

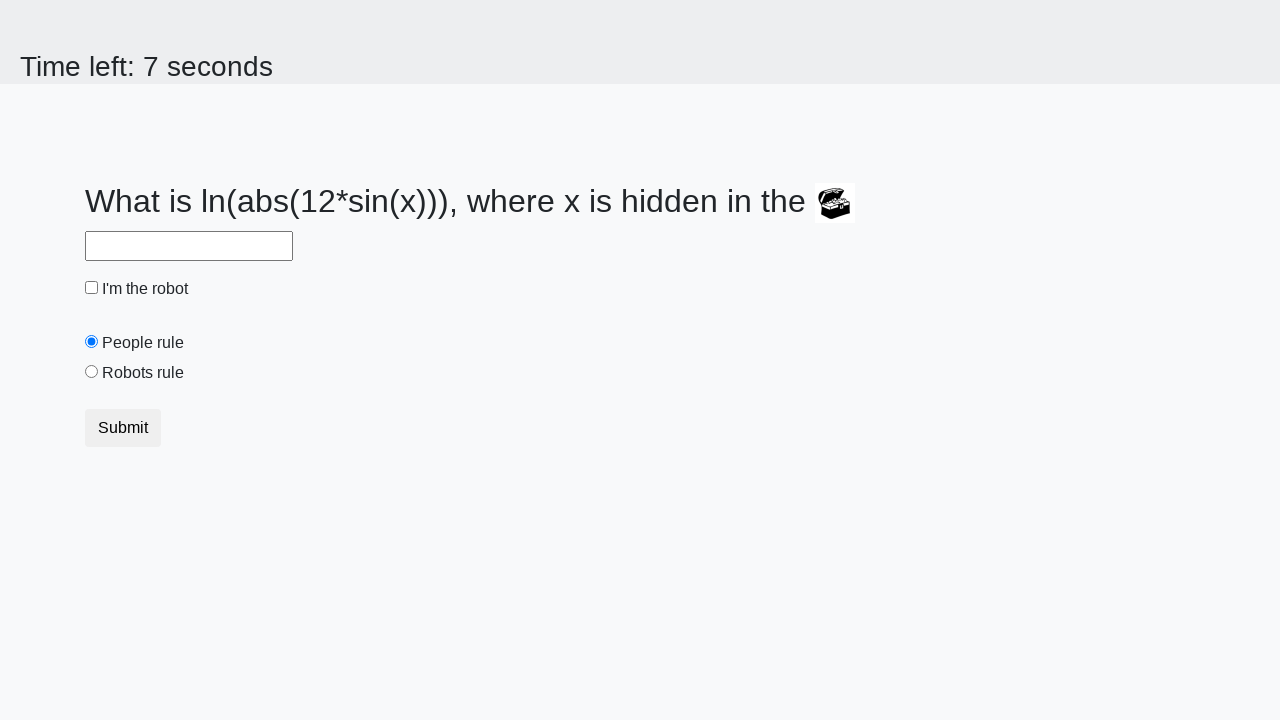